Tests dynamic content loading by clicking a Start button and waiting for hidden content to become visible, then verifying the displayed text.

Starting URL: https://the-internet.herokuapp.com/dynamic_loading/1

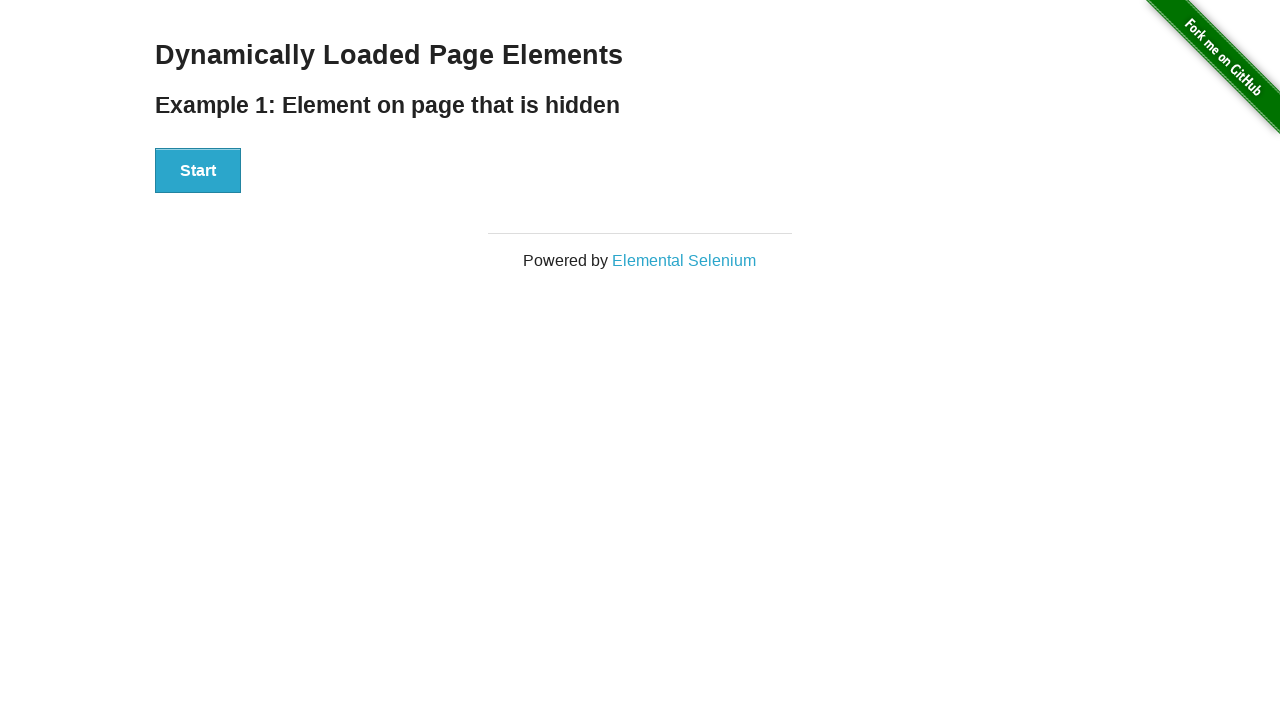

Clicked Start button to trigger dynamic content loading at (198, 171) on div#start button
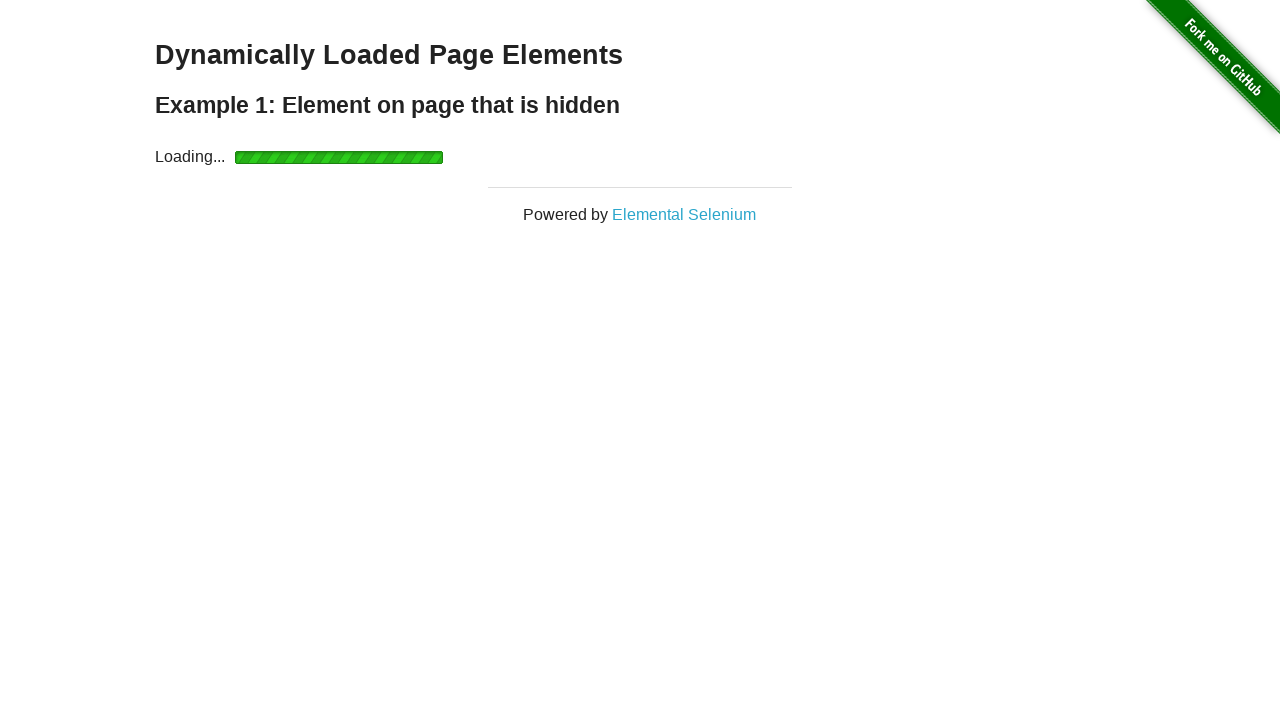

Waited for finish element with h4 to become visible
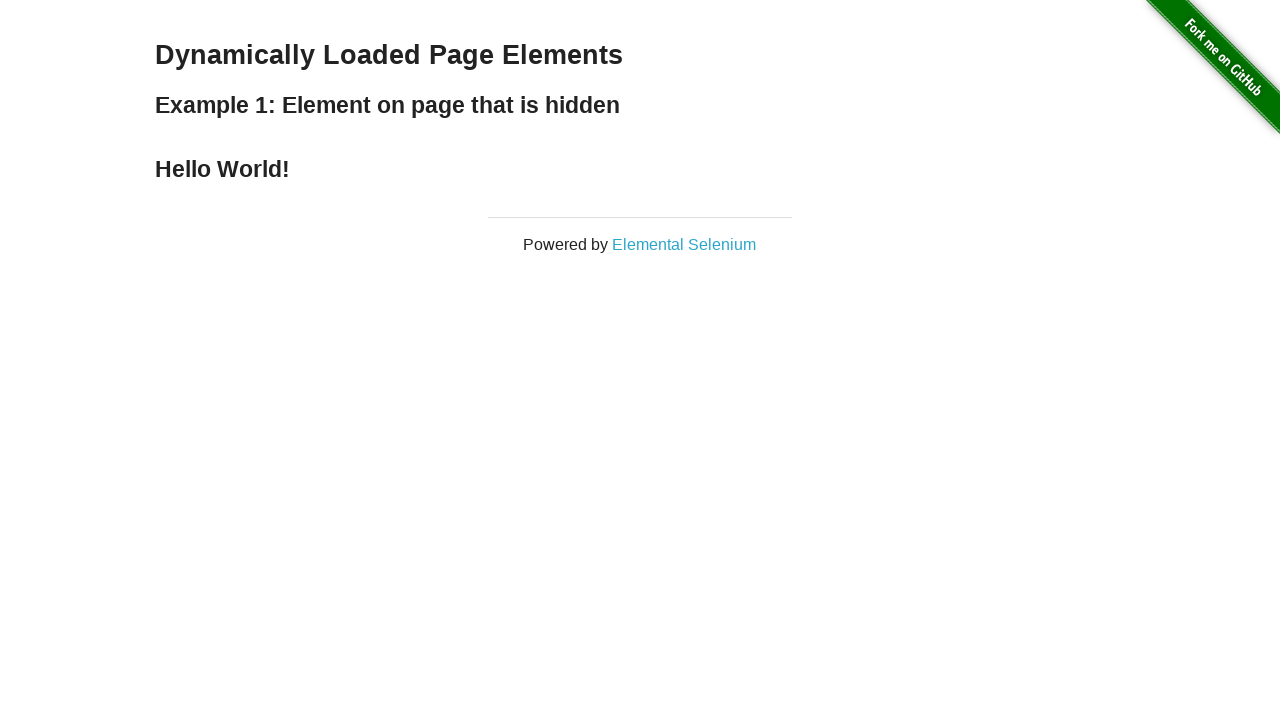

Located finish element h4
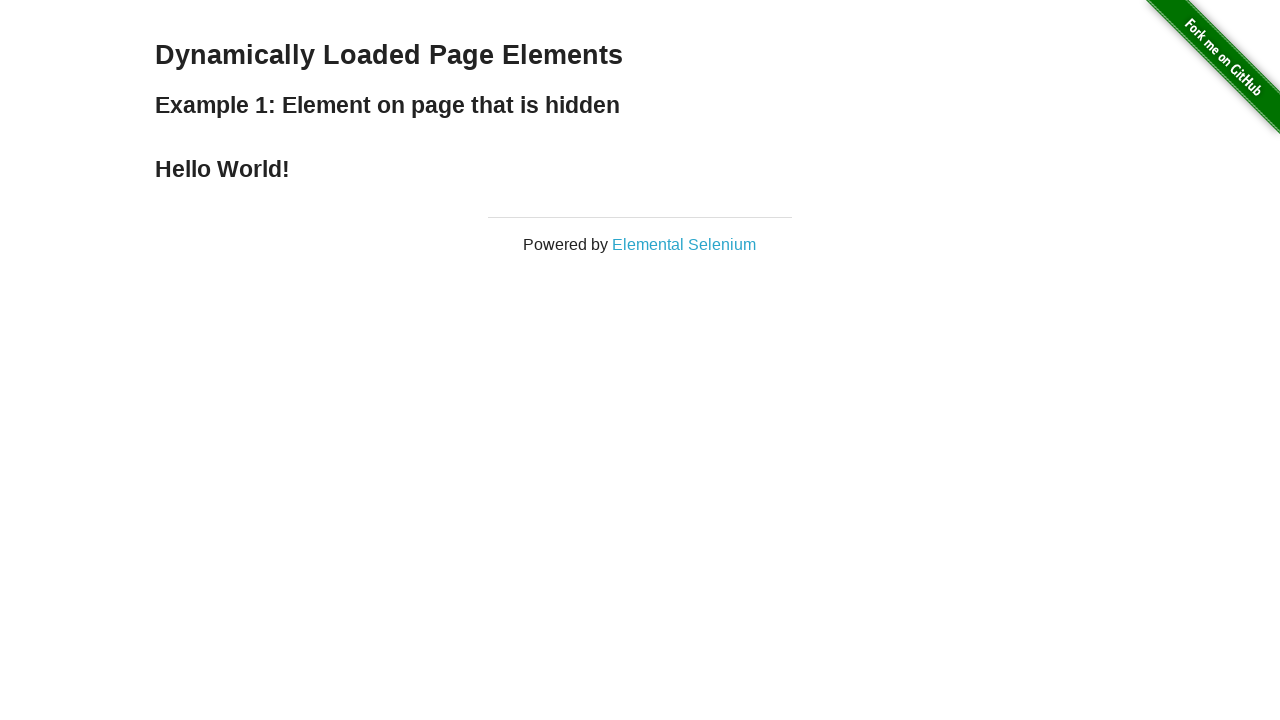

Verified finish element is visible
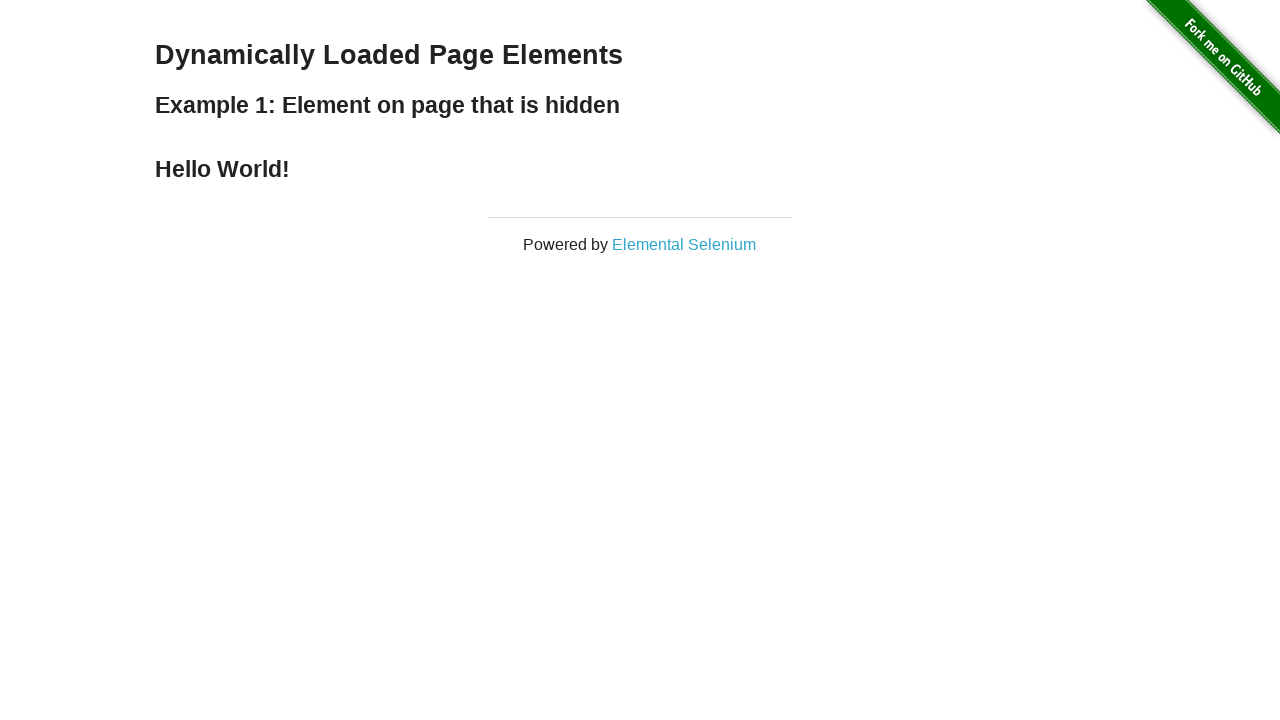

Retrieved and printed finish element text: Hello World!
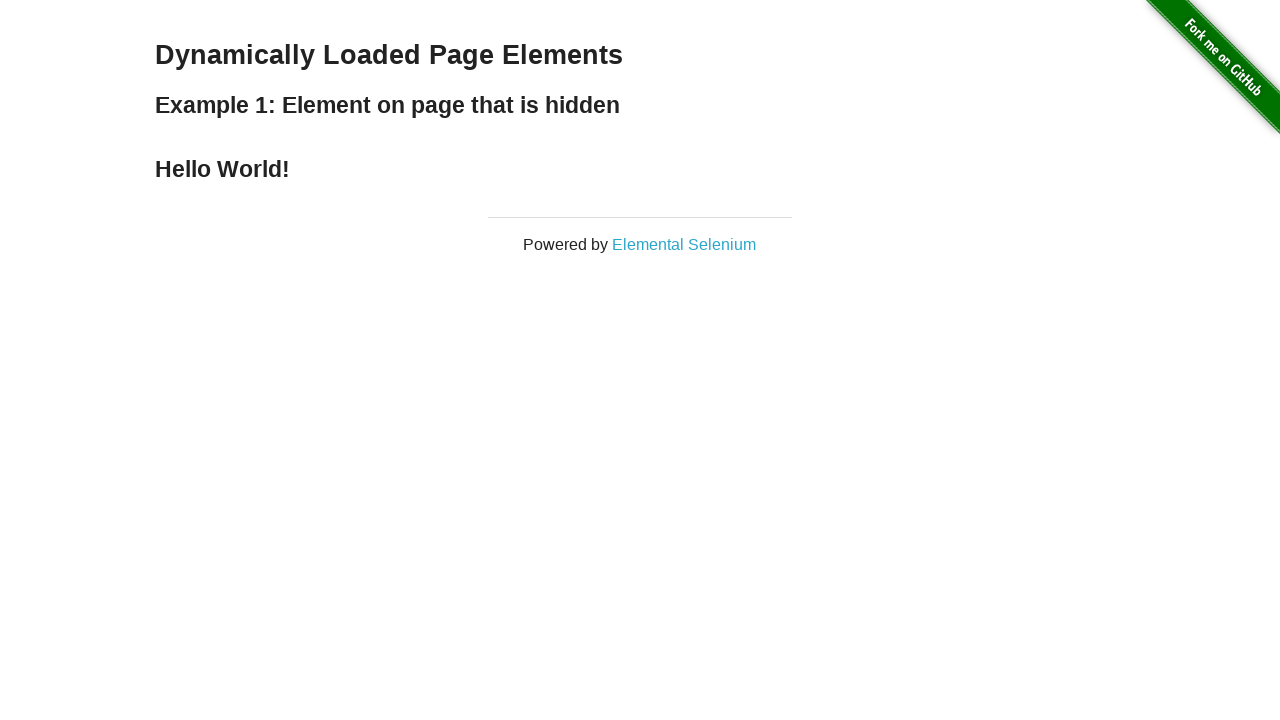

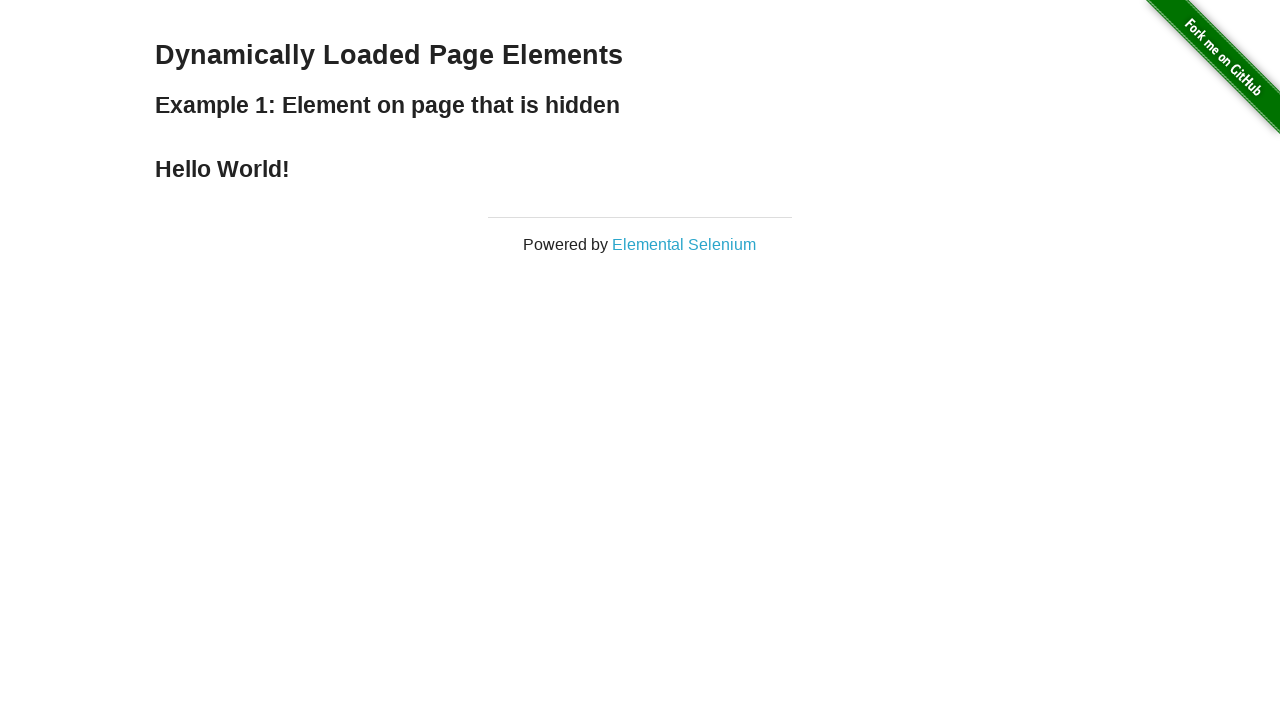